Tests logout functionality by navigating to logout URL

Starting URL: https://www.phptravels.net/account/logout

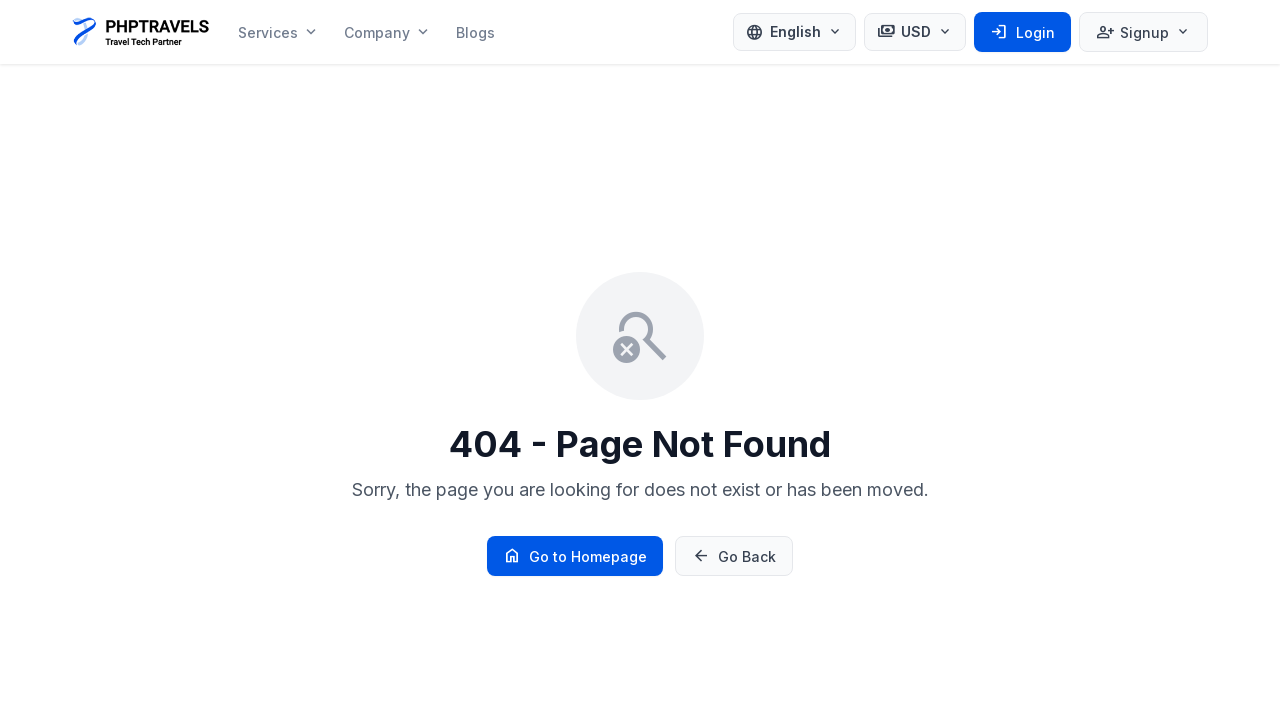

Navigated to logout URL
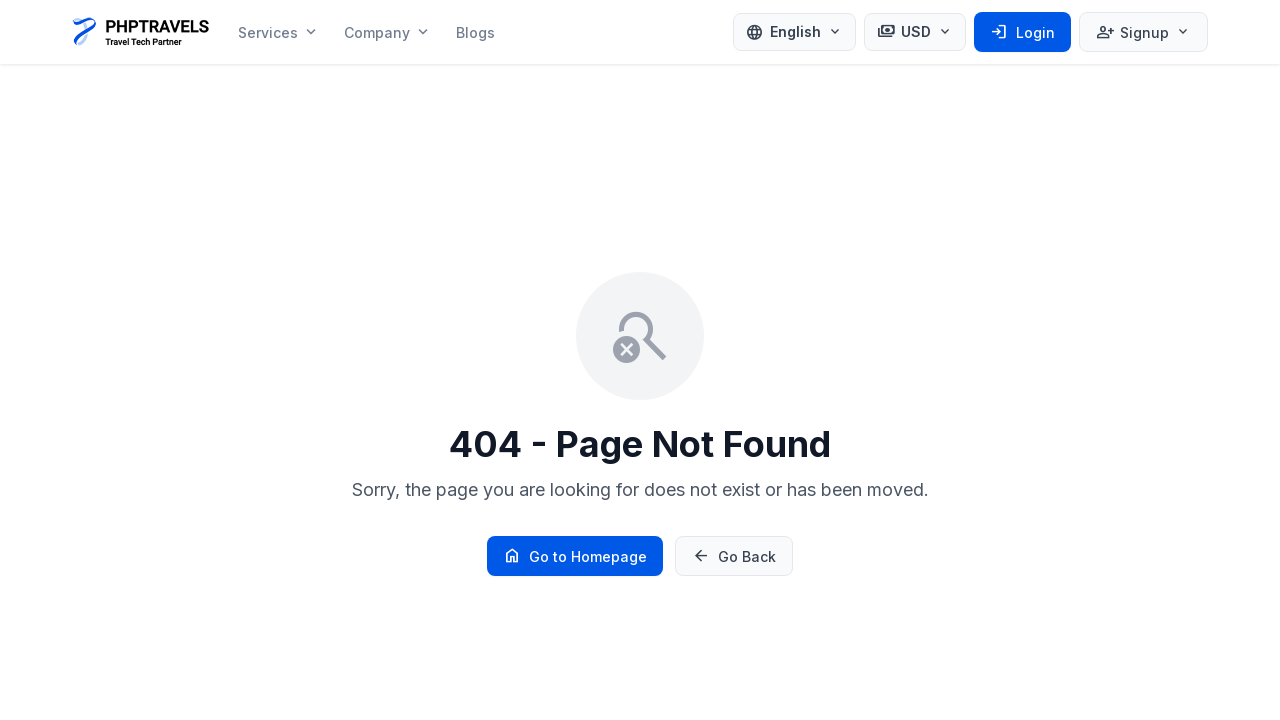

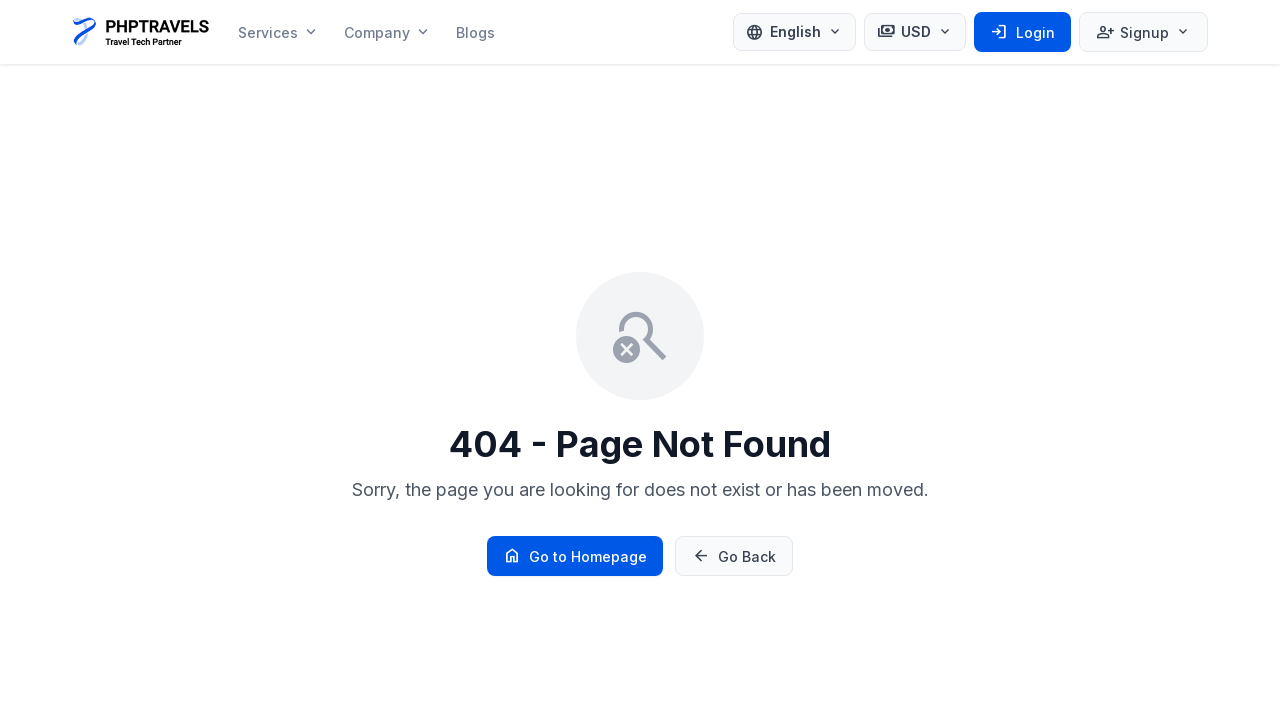